Tests right-click context menu functionality and handles the resulting alert

Starting URL: https://swisnl.github.io/jQuery-contextMenu/demo.html

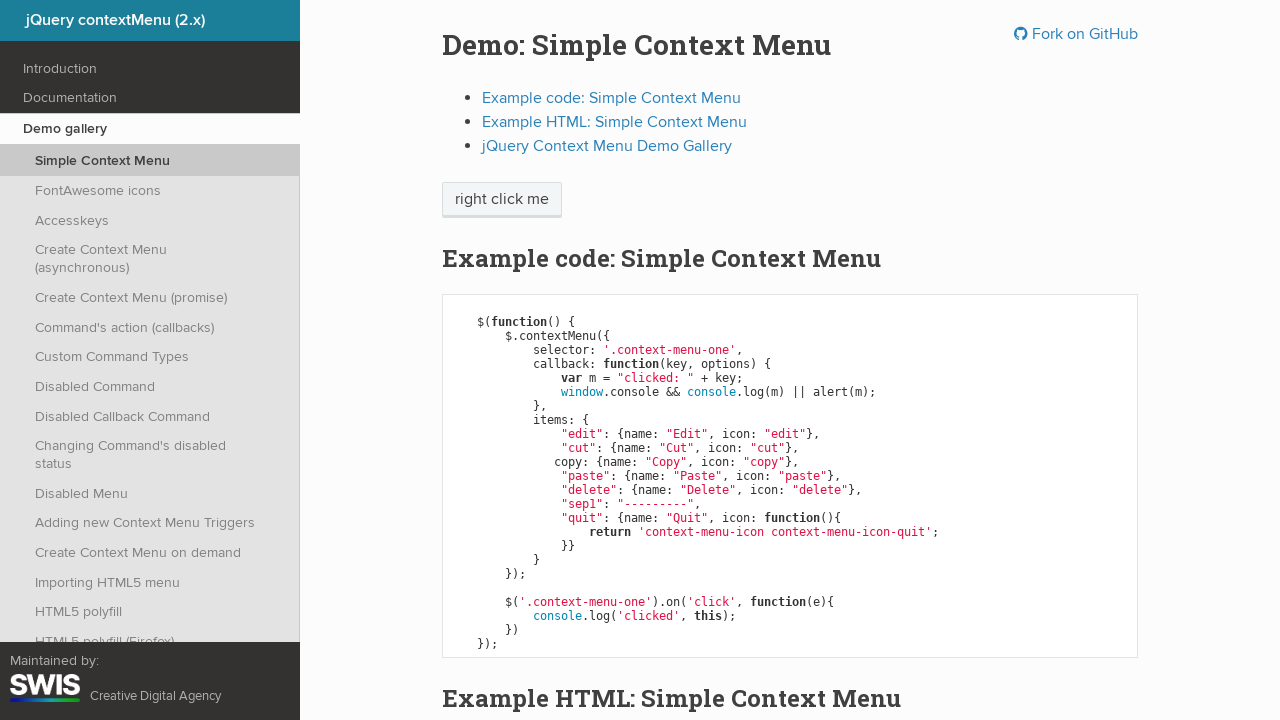

Located the 'right click me' element
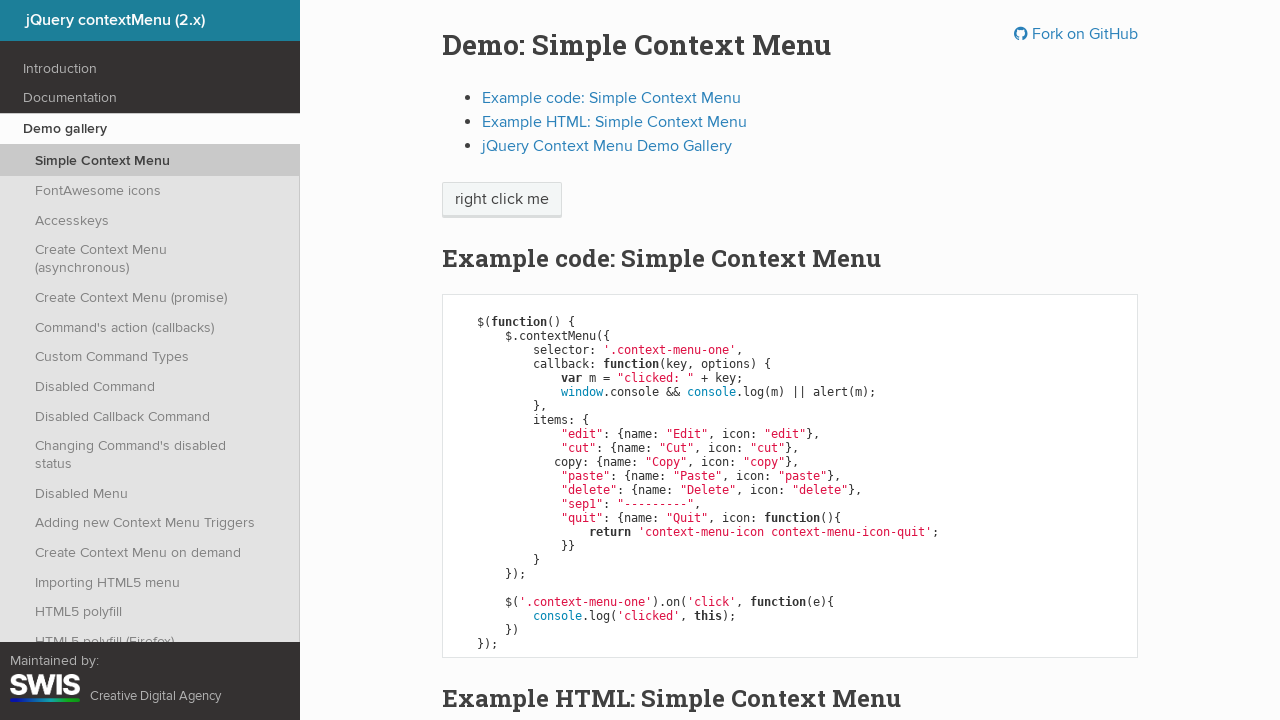

Performed right-click on the element at (502, 200) on xpath=//span[text()='right click me']
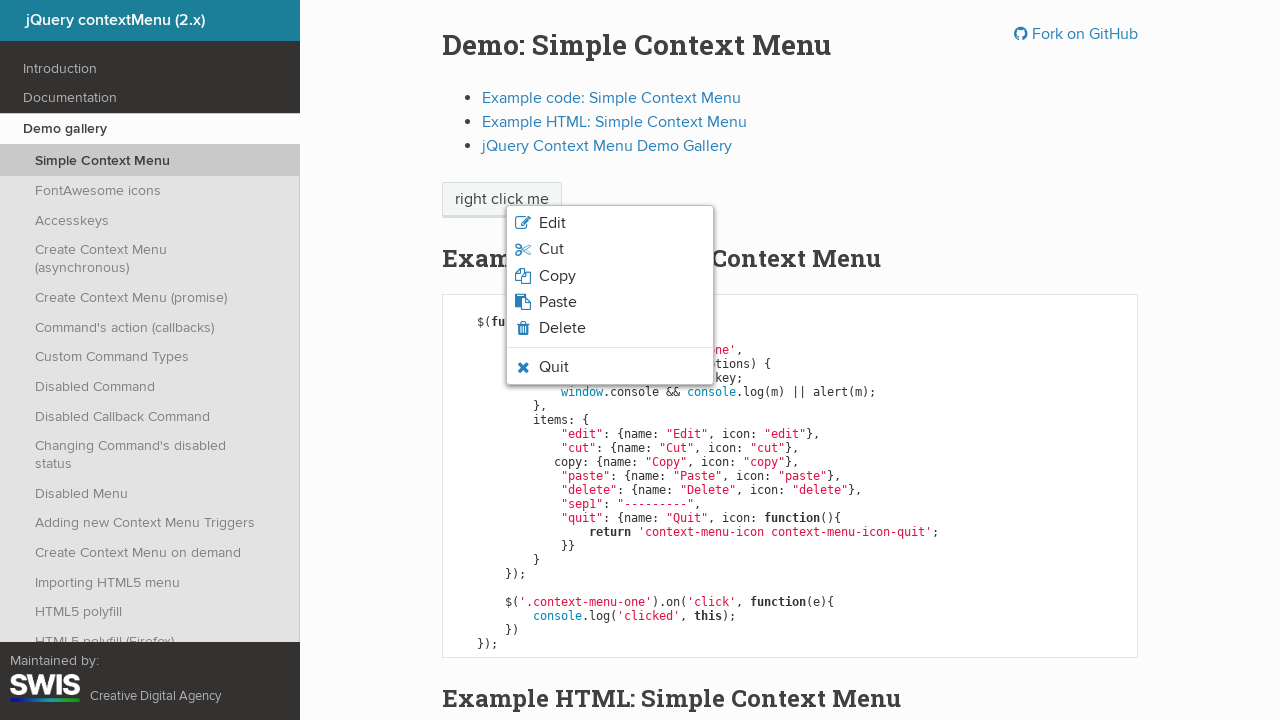

Set up dialog handler to accept alerts
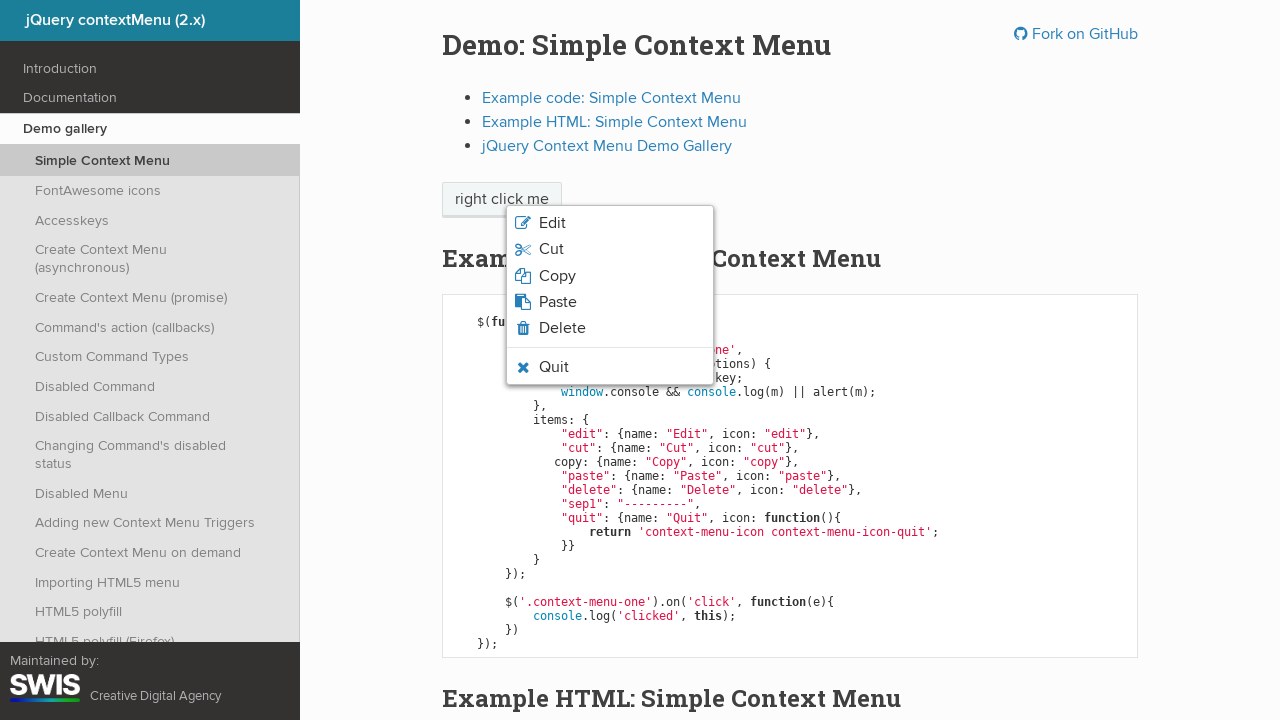

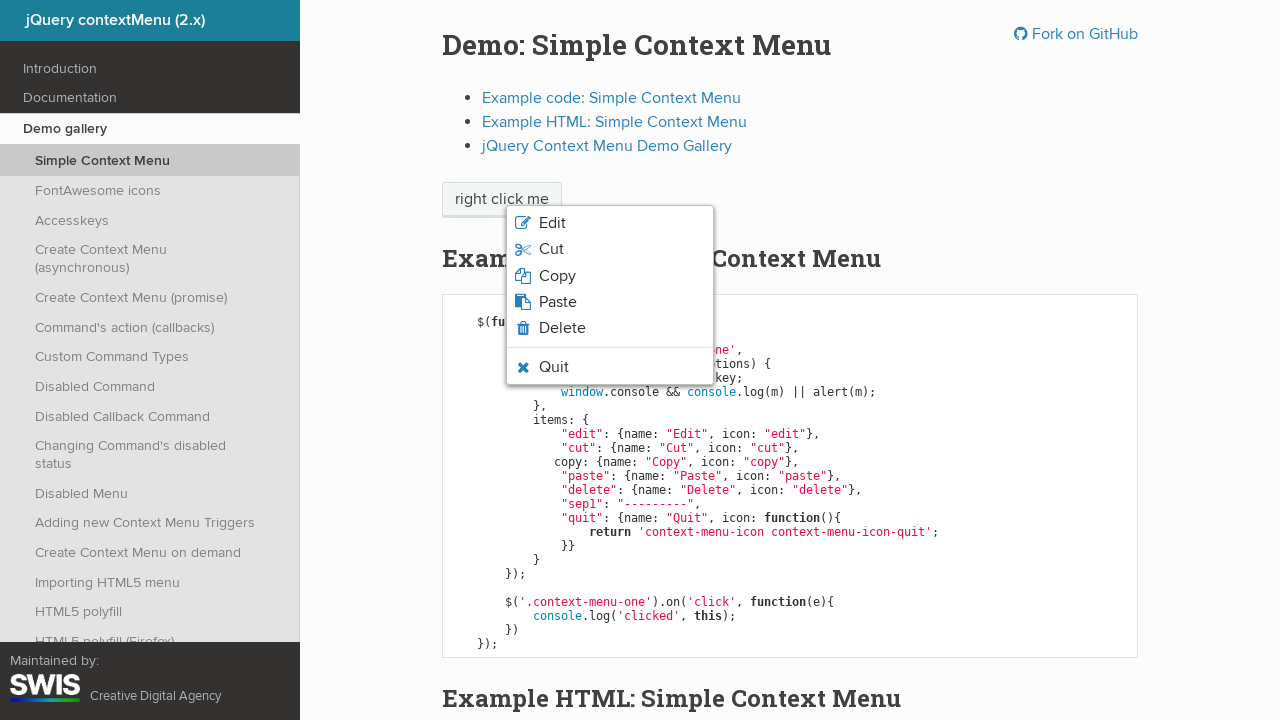